Tests dropdown selection functionality on a practice form by selecting the 'teach' option from a dropdown menu

Starting URL: https://rahulshettyacademy.com/loginpagePractise/

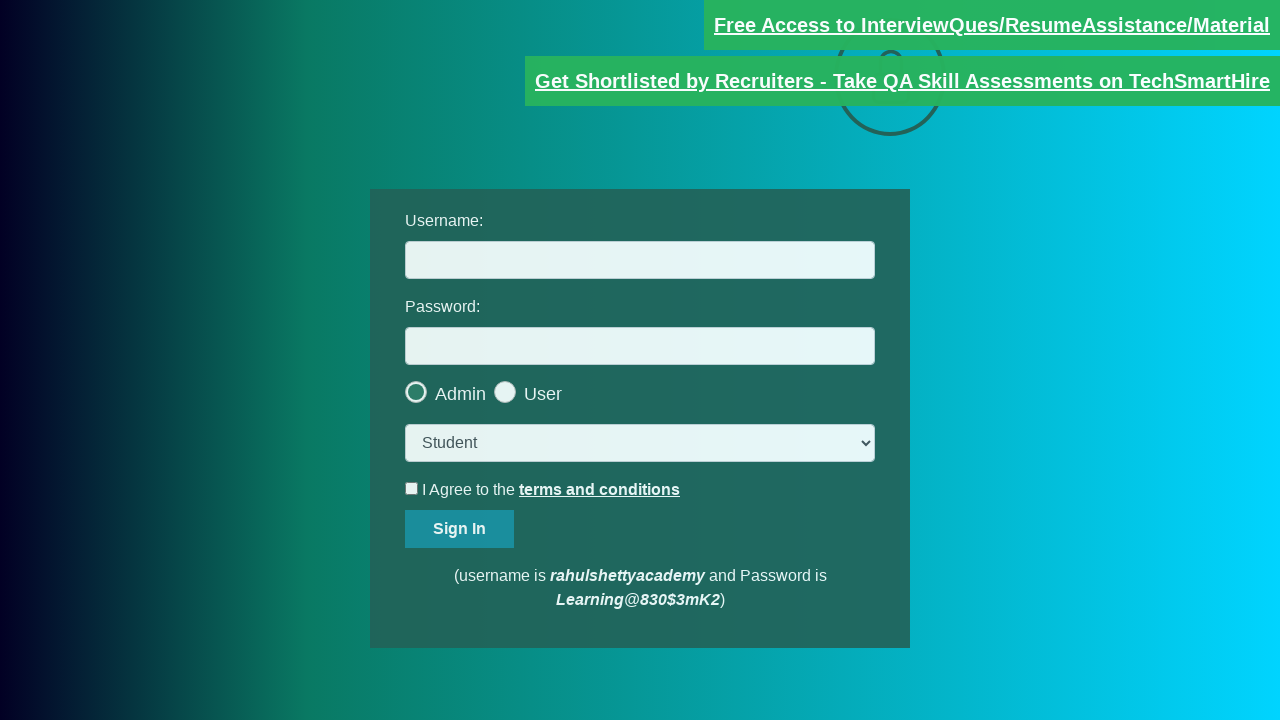

Selected 'teach' option from the dropdown menu on select.form-control
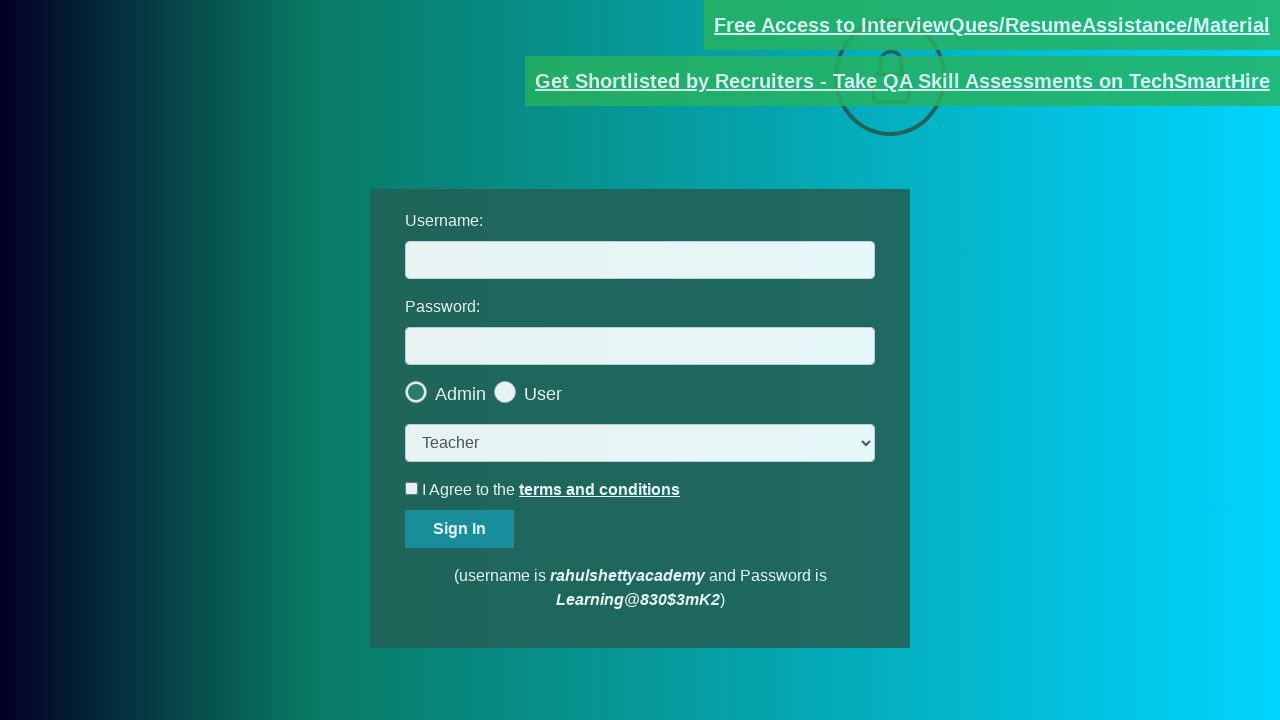

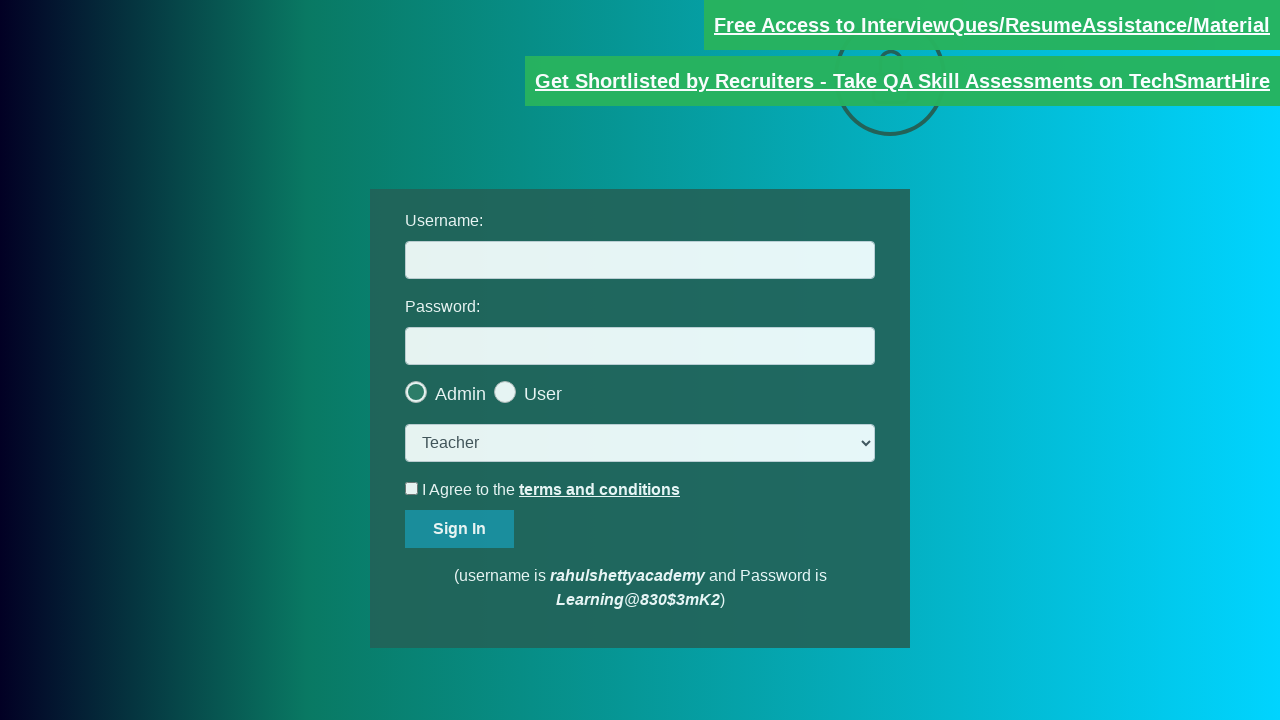